Verifies that the navigation menu contains links for "about us", "careers", "contacts", and "#zionstories".

Starting URL: https://devzion.com

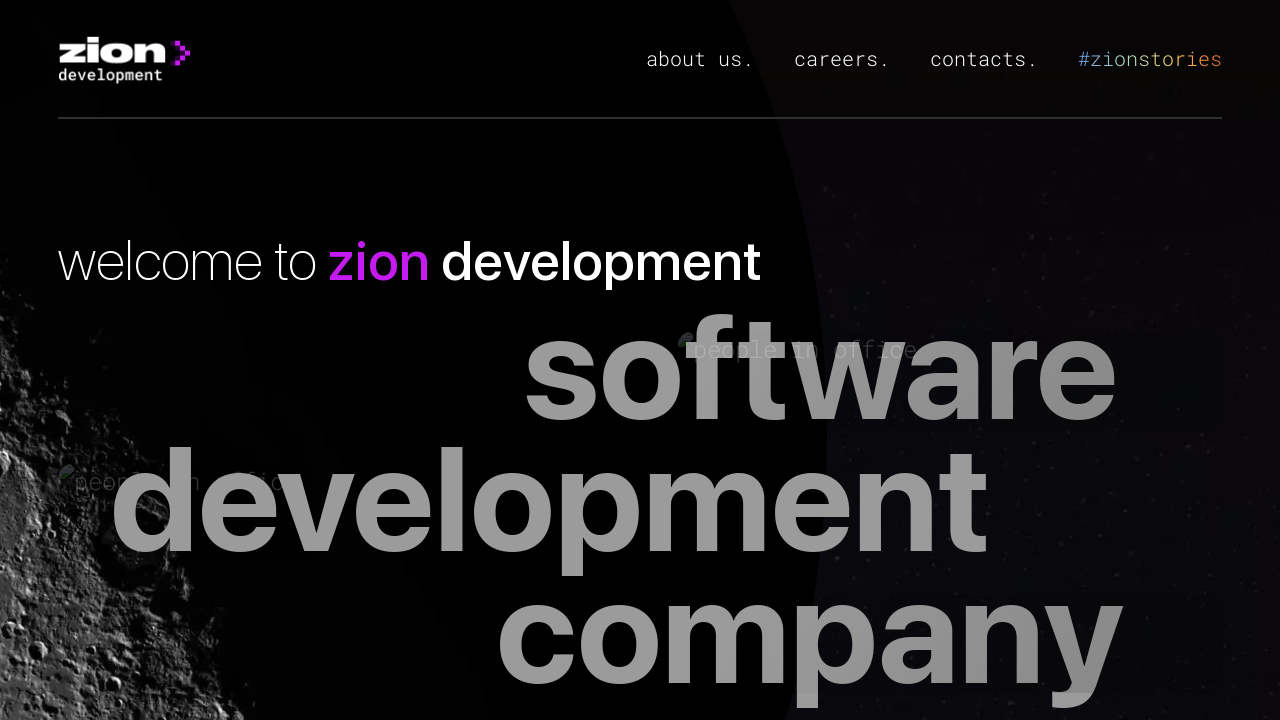

Navigation menu (#primary-menu) loaded
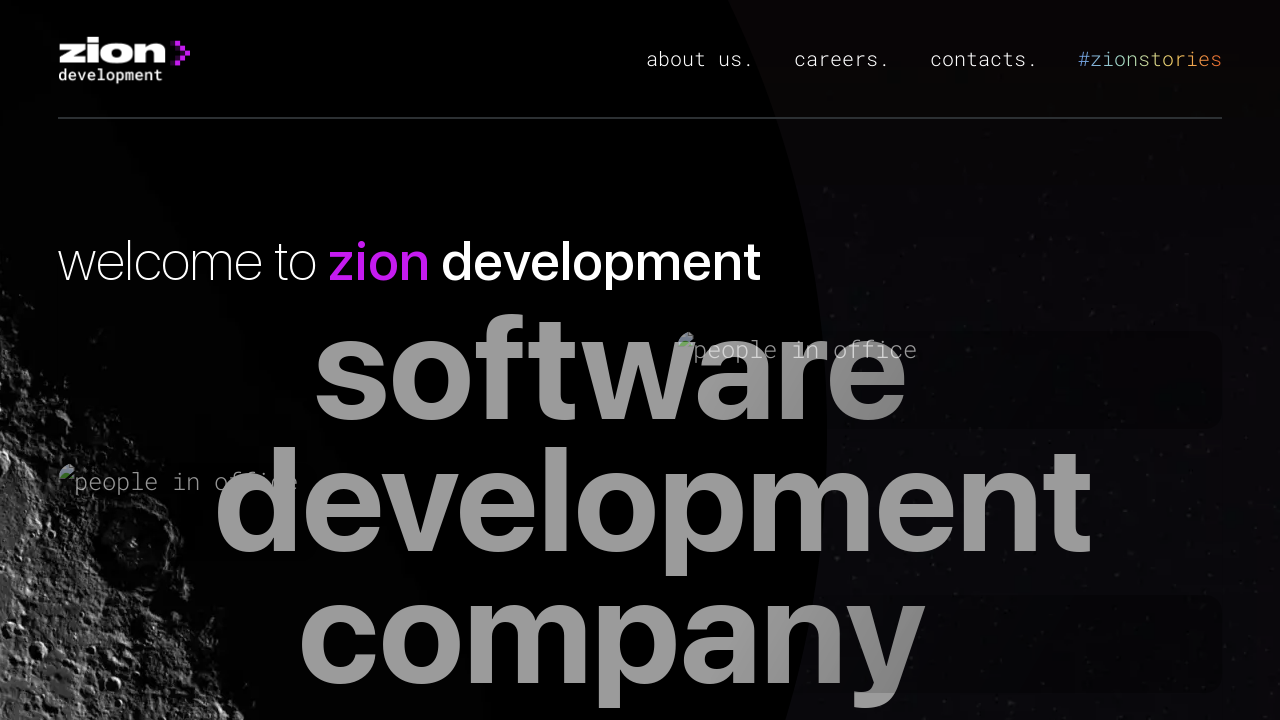

Verified 'about us' link is present in navigation menu
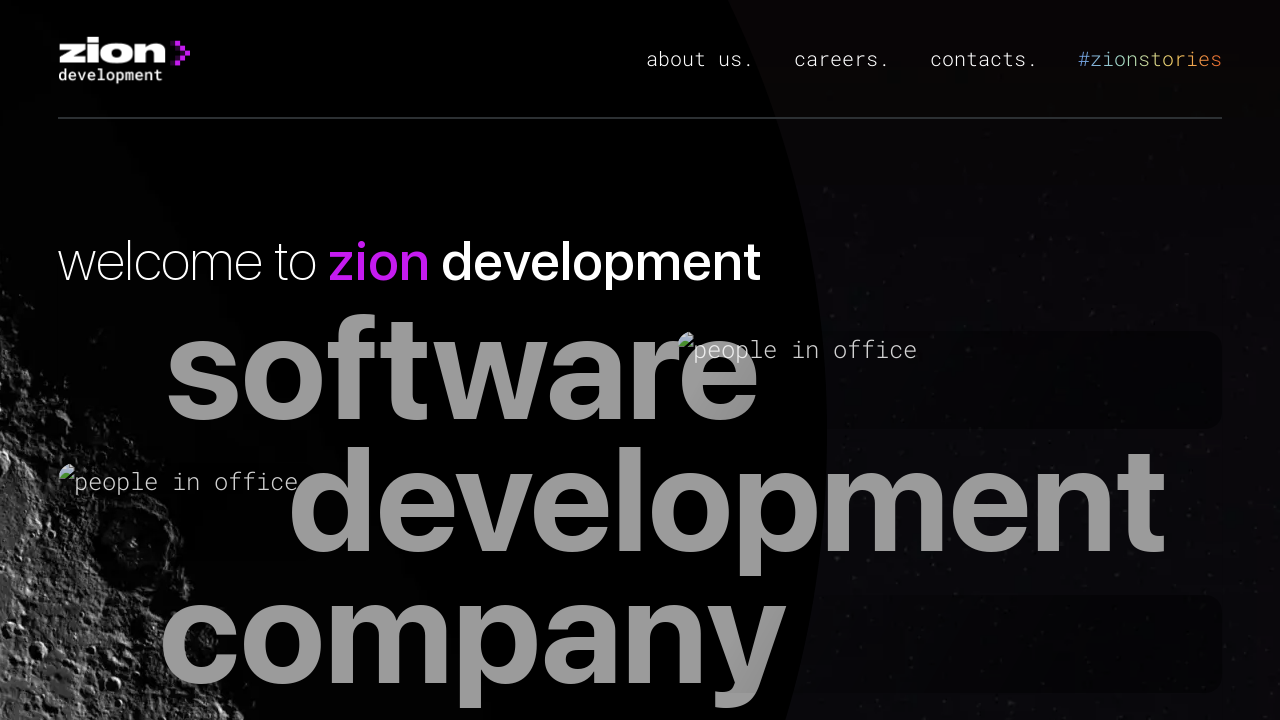

Verified 'careers' link is present in navigation menu
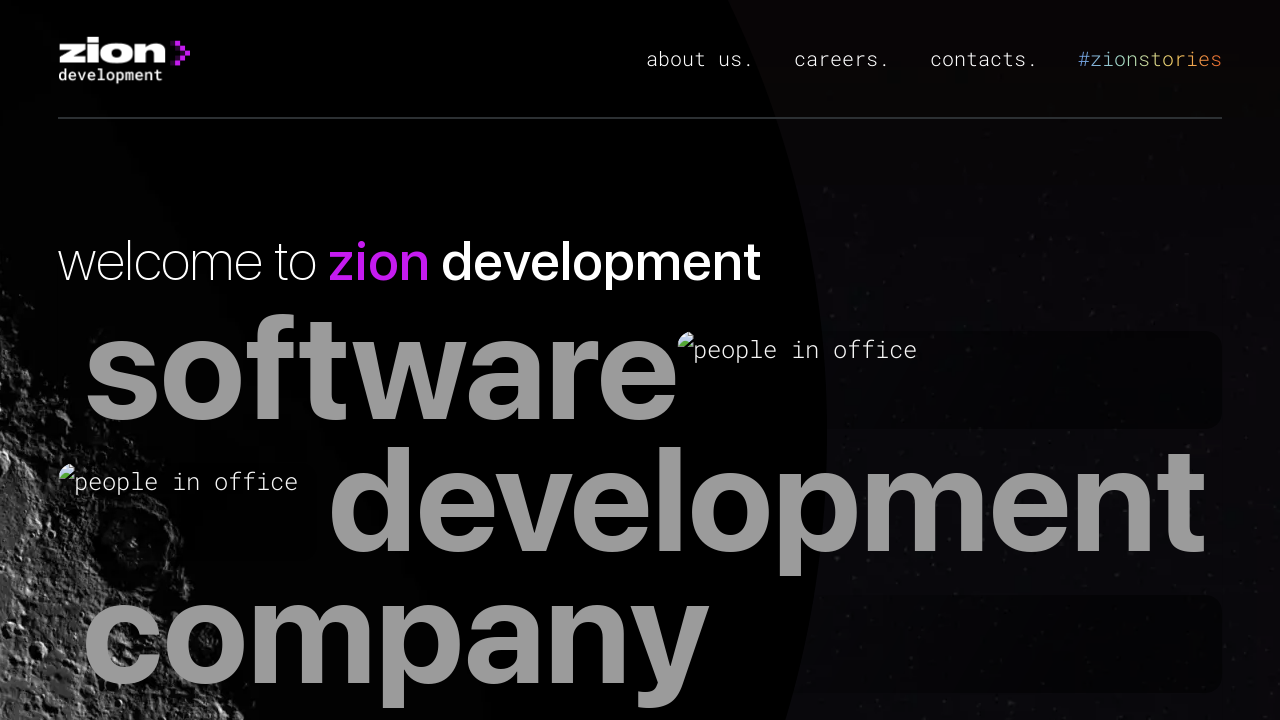

Verified 'contacts' link is present in navigation menu
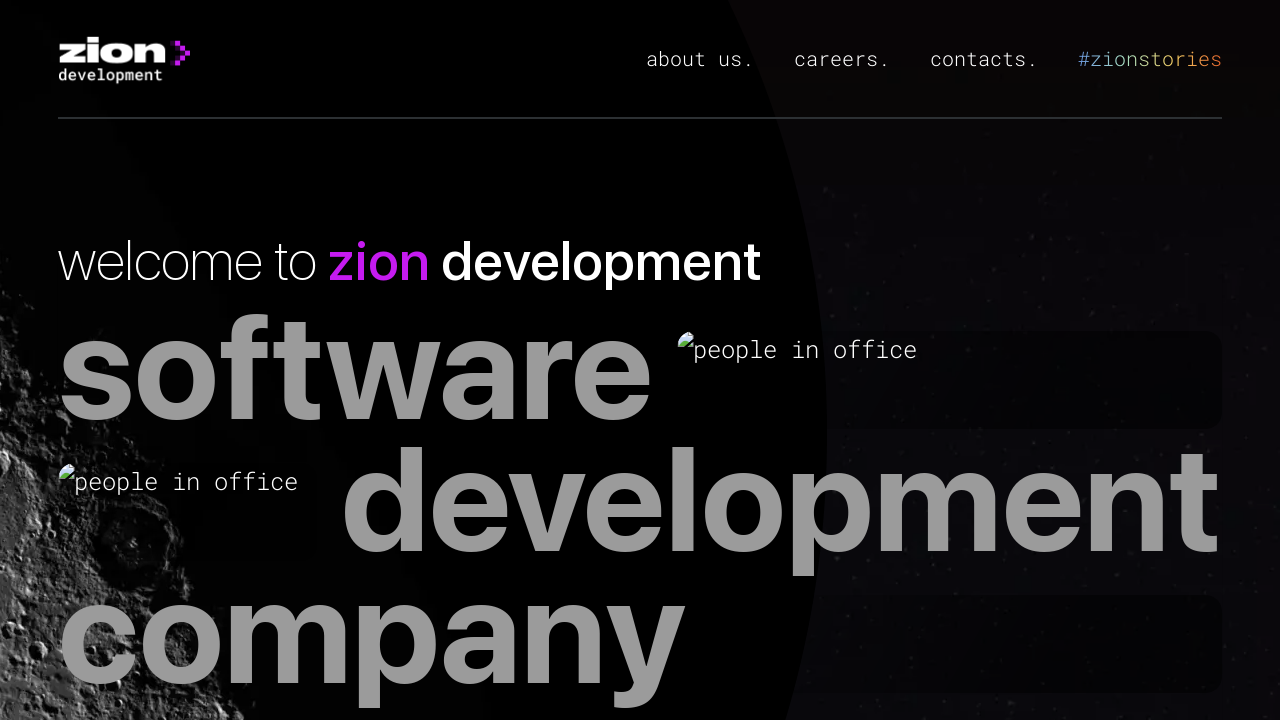

Verified '#zionstories' link is present in navigation menu
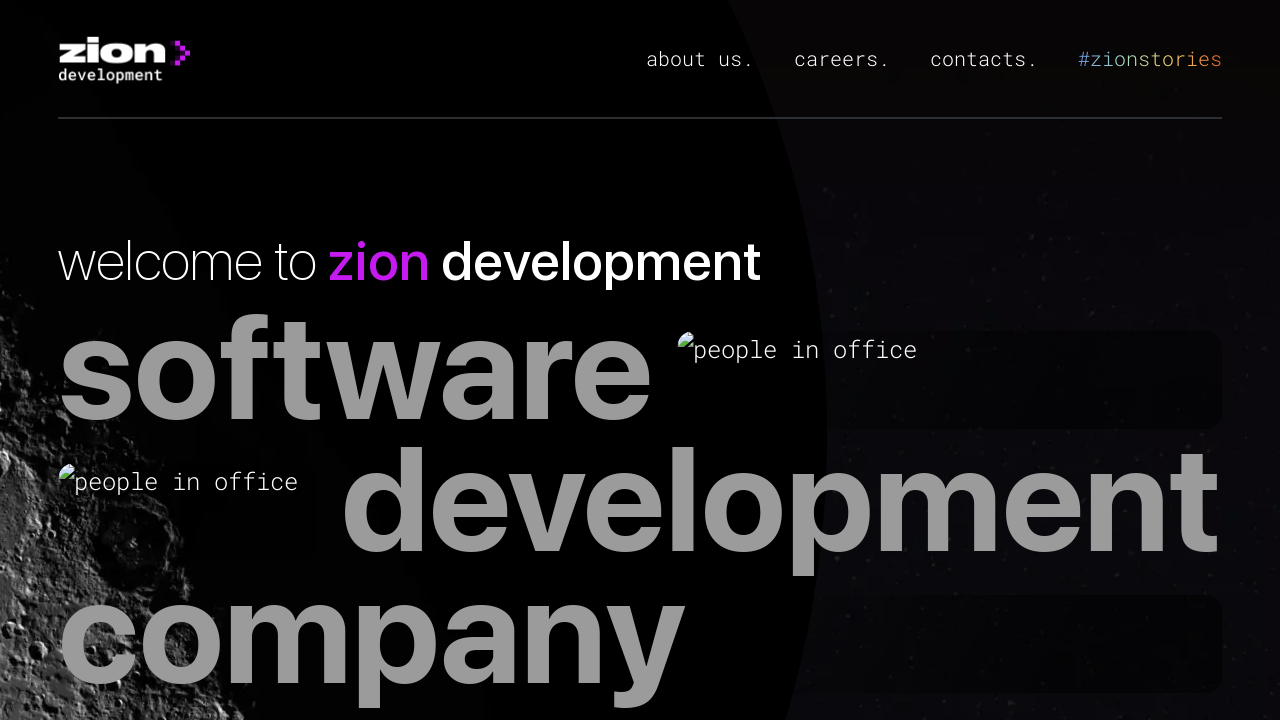

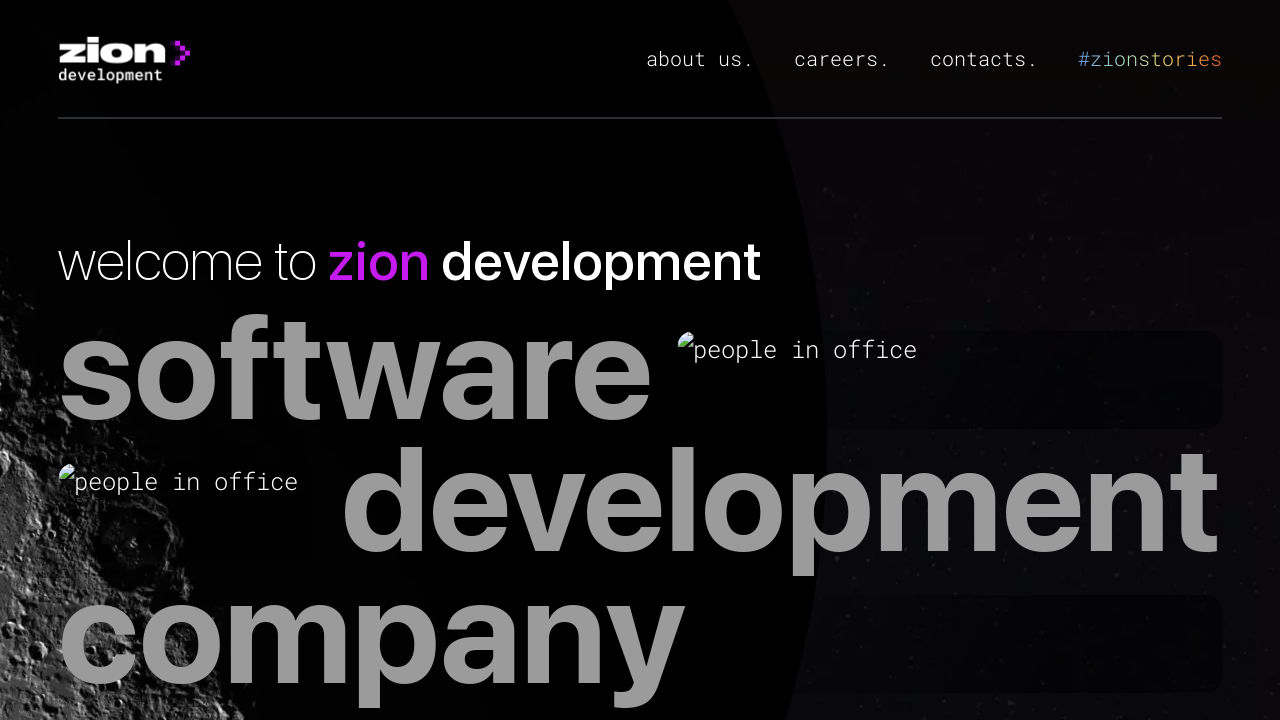